Tests that the Google Maps API loads correctly on the home page by waiting for the page to fully load and checking for Google Maps script presence.

Starting URL: https://sunspire-web-app.vercel.app/

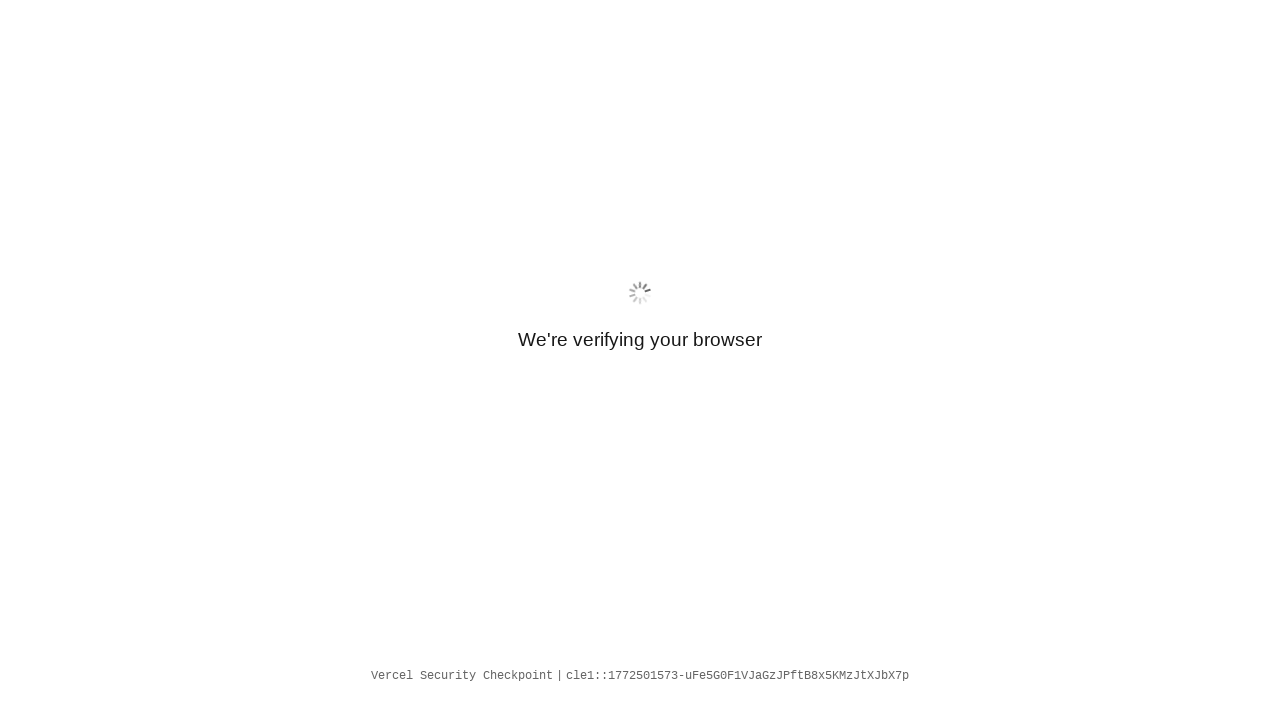

Waited for page to reach network idle state
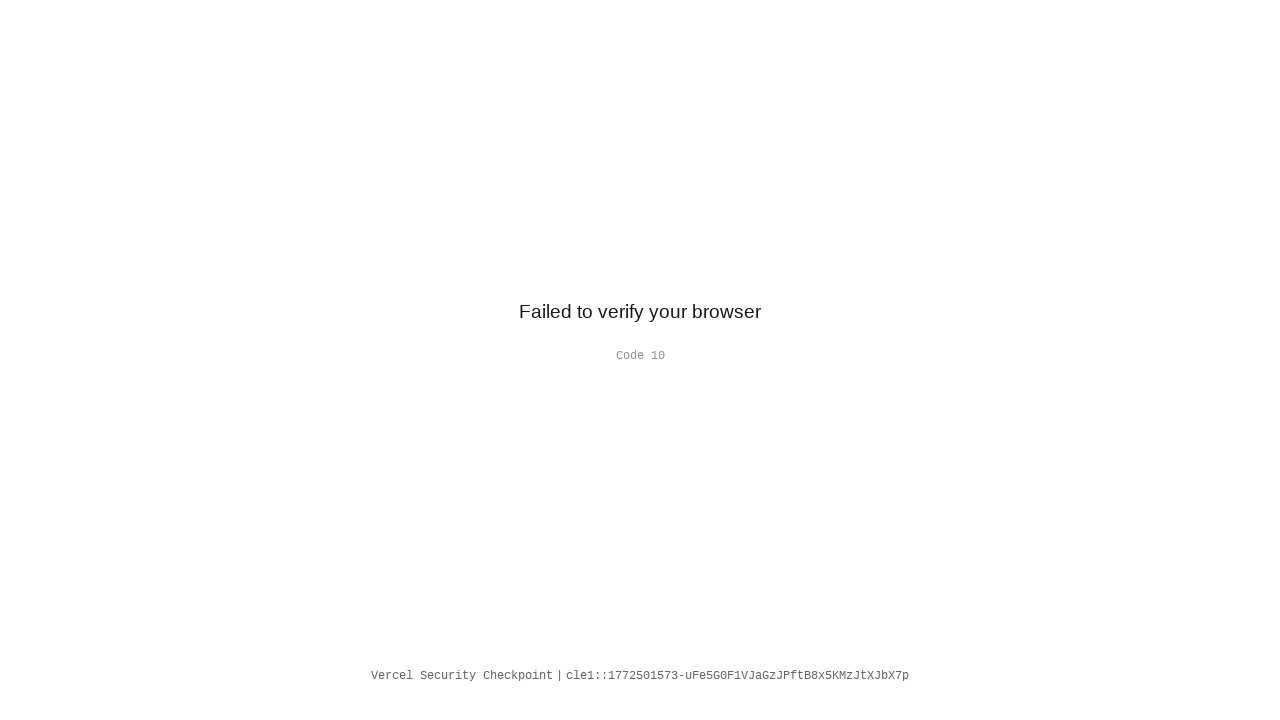

Waited 5 seconds for API to load
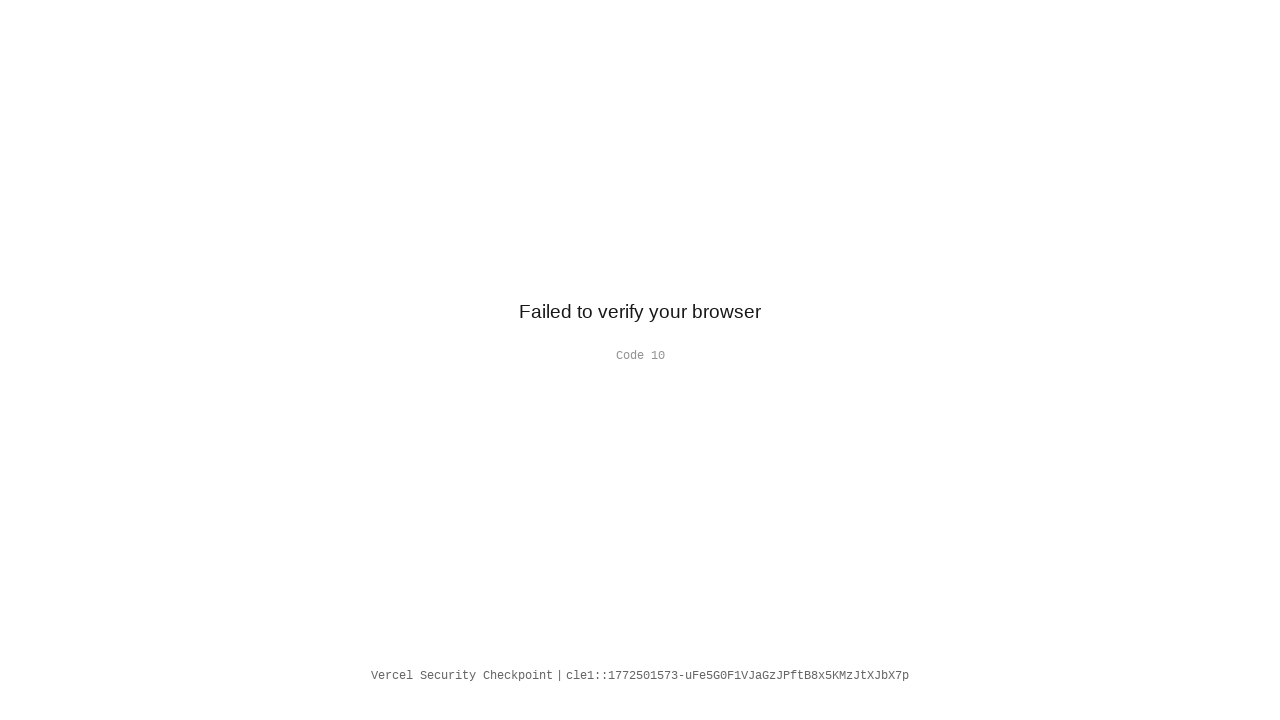

Checked if Google Maps API is loaded: False
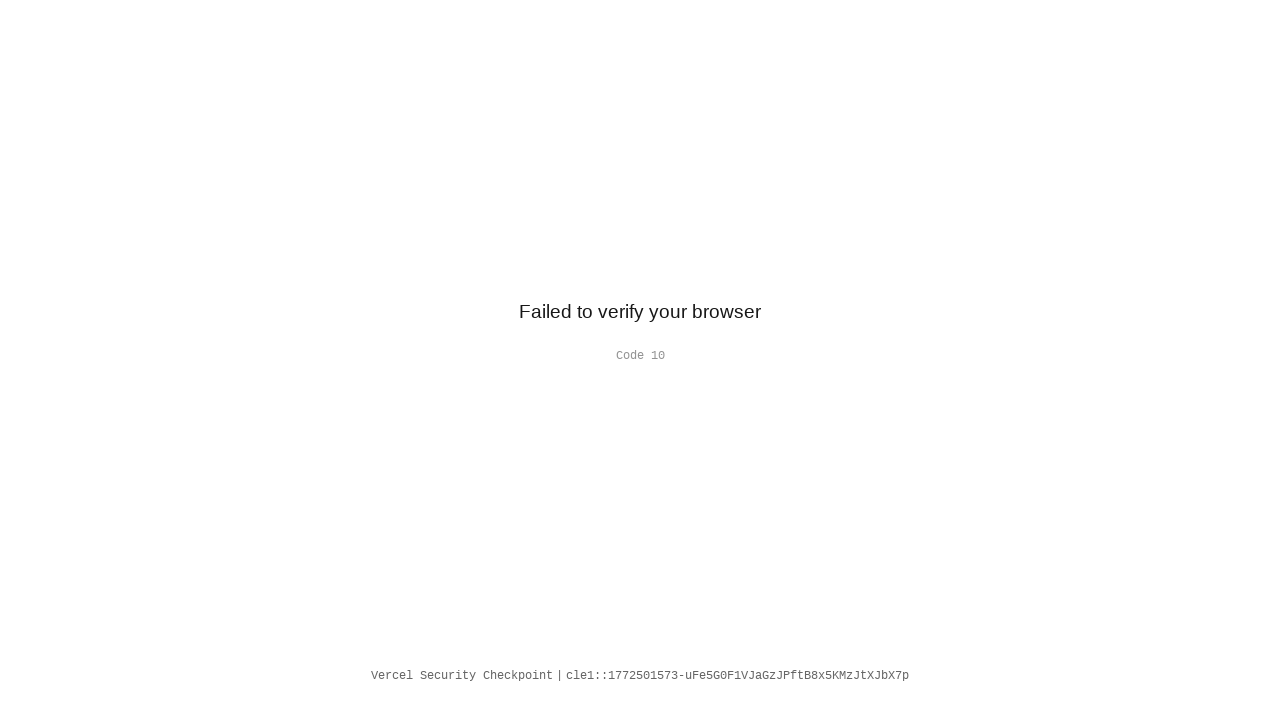

Retrieved Google Maps script tags from page: 0 found
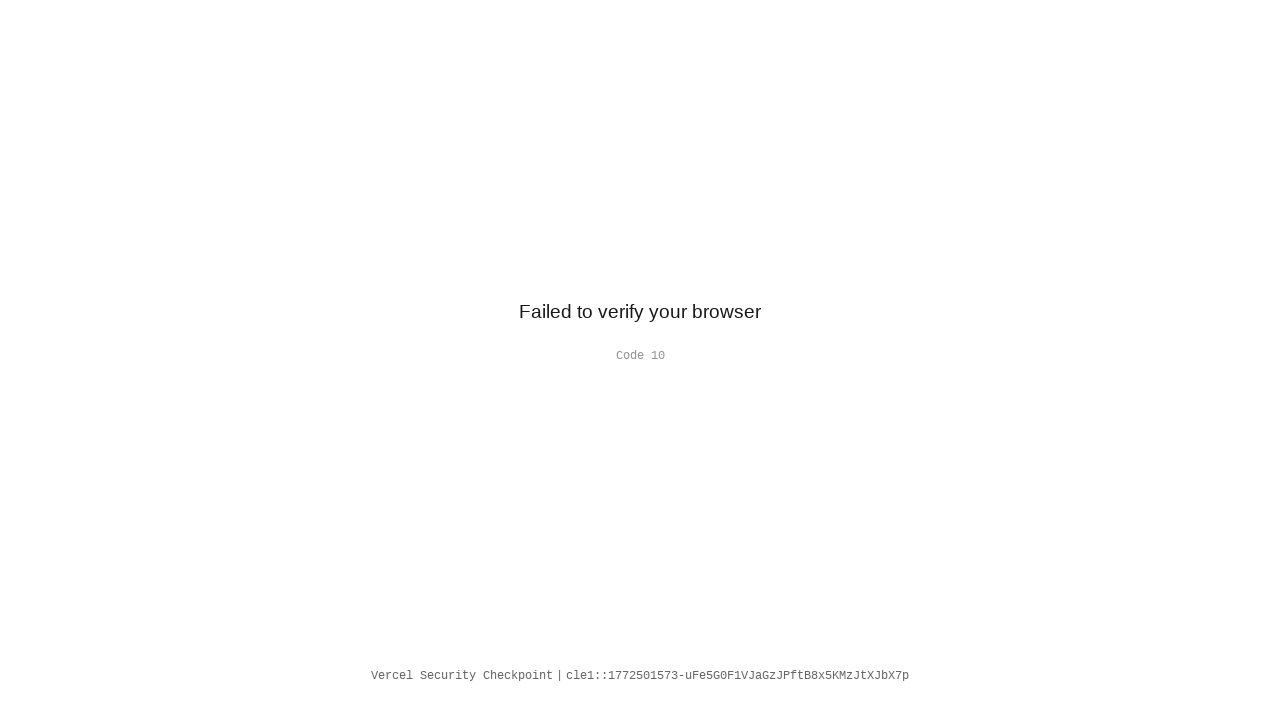

Verified page body element is present
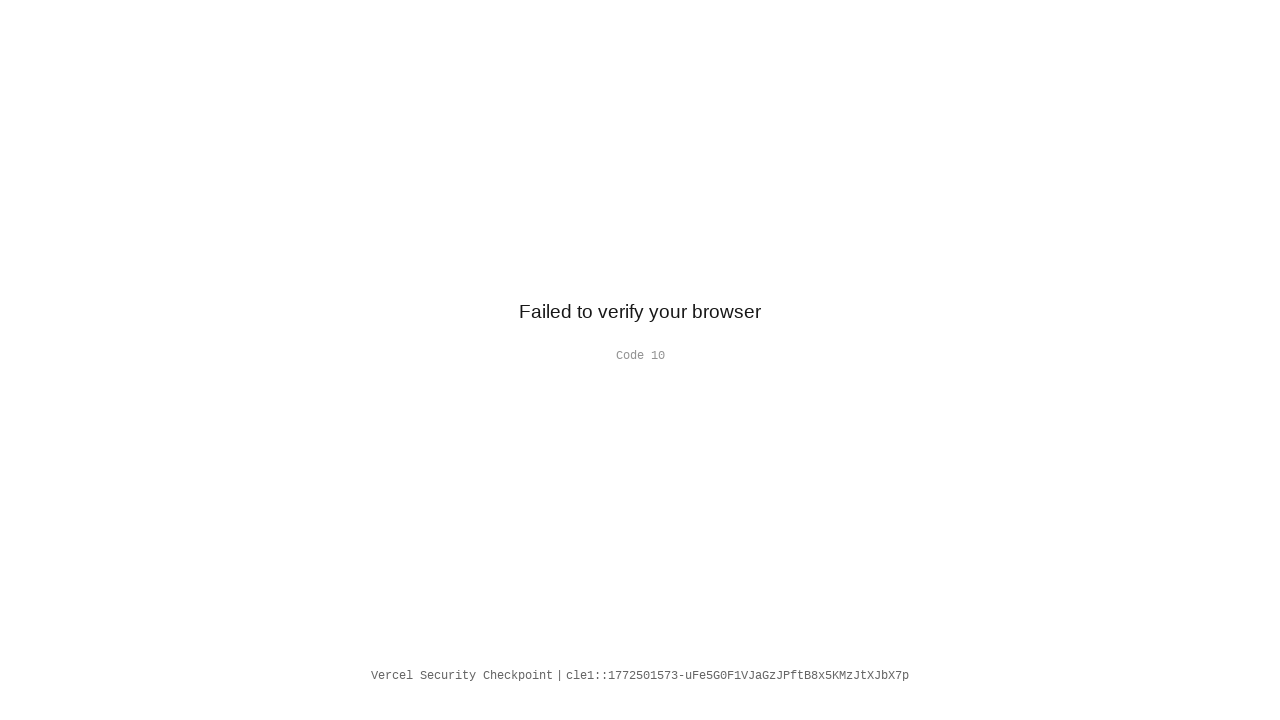

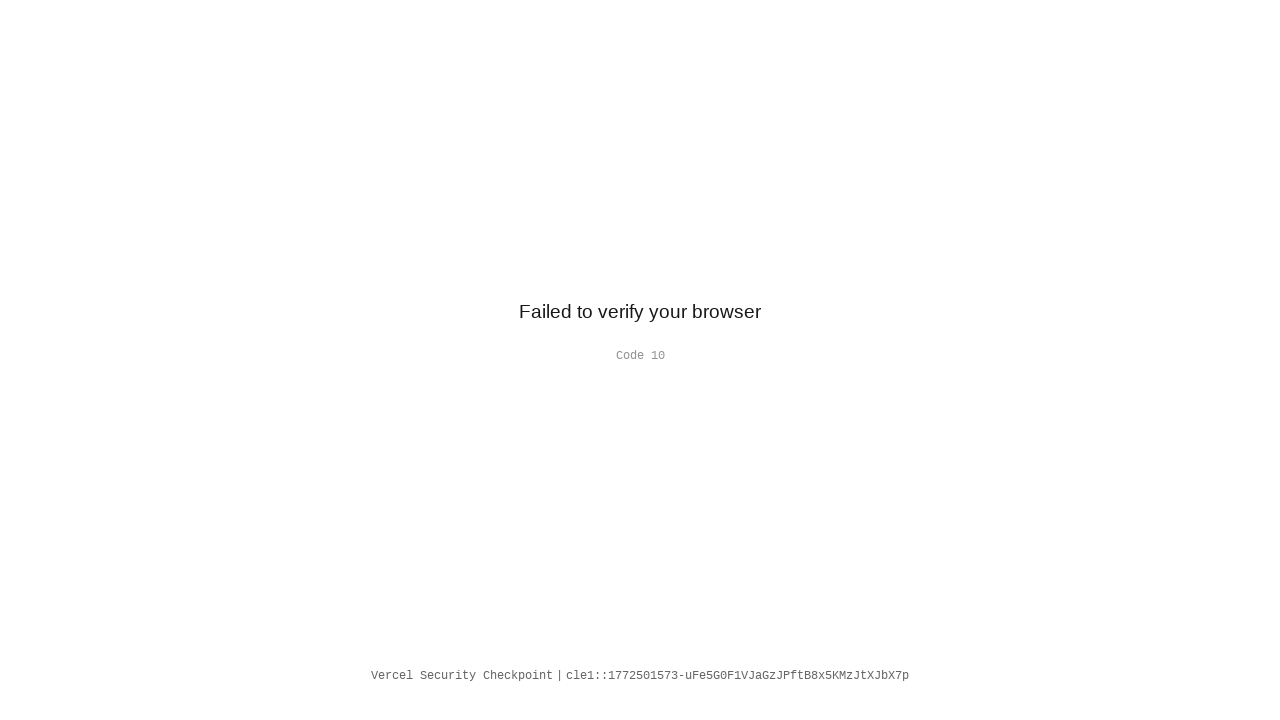